Tests dropdown handling by selecting options using different methods (visible text, value, and index) and verifying the selected option text

Starting URL: https://the-internet.herokuapp.com/dropdown

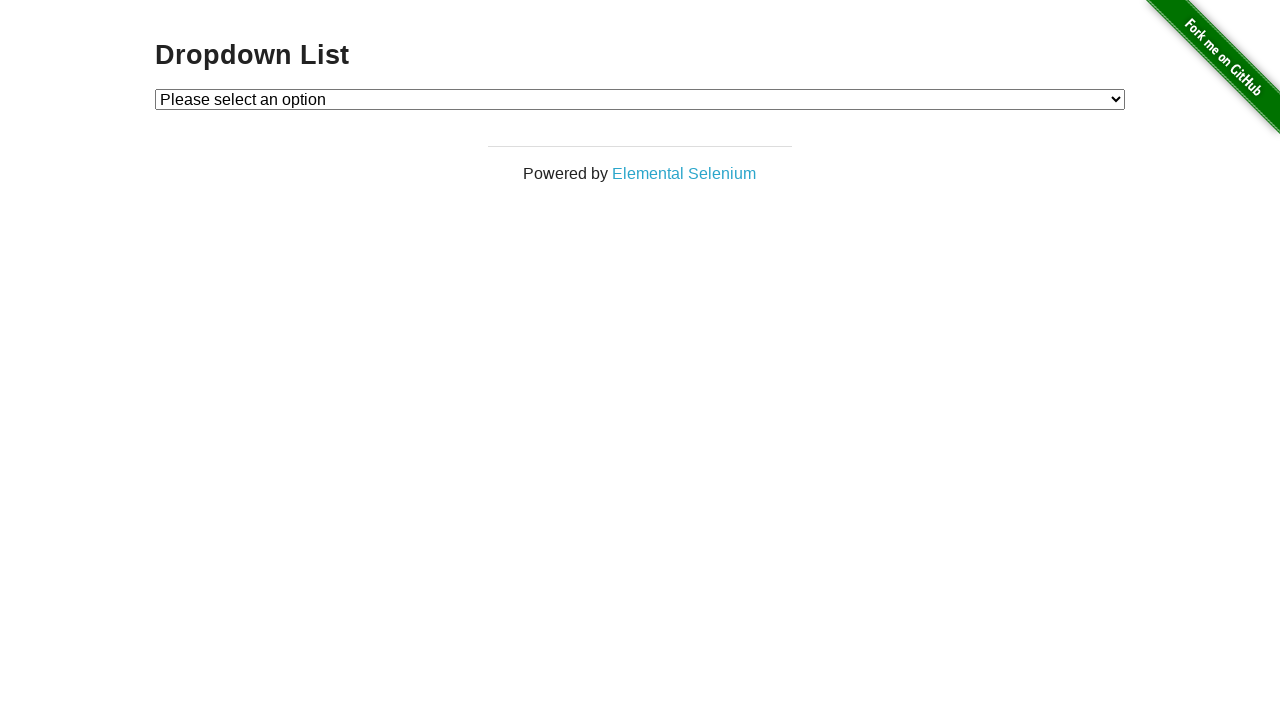

Selected dropdown option by visible text 'Option 1' on #dropdown
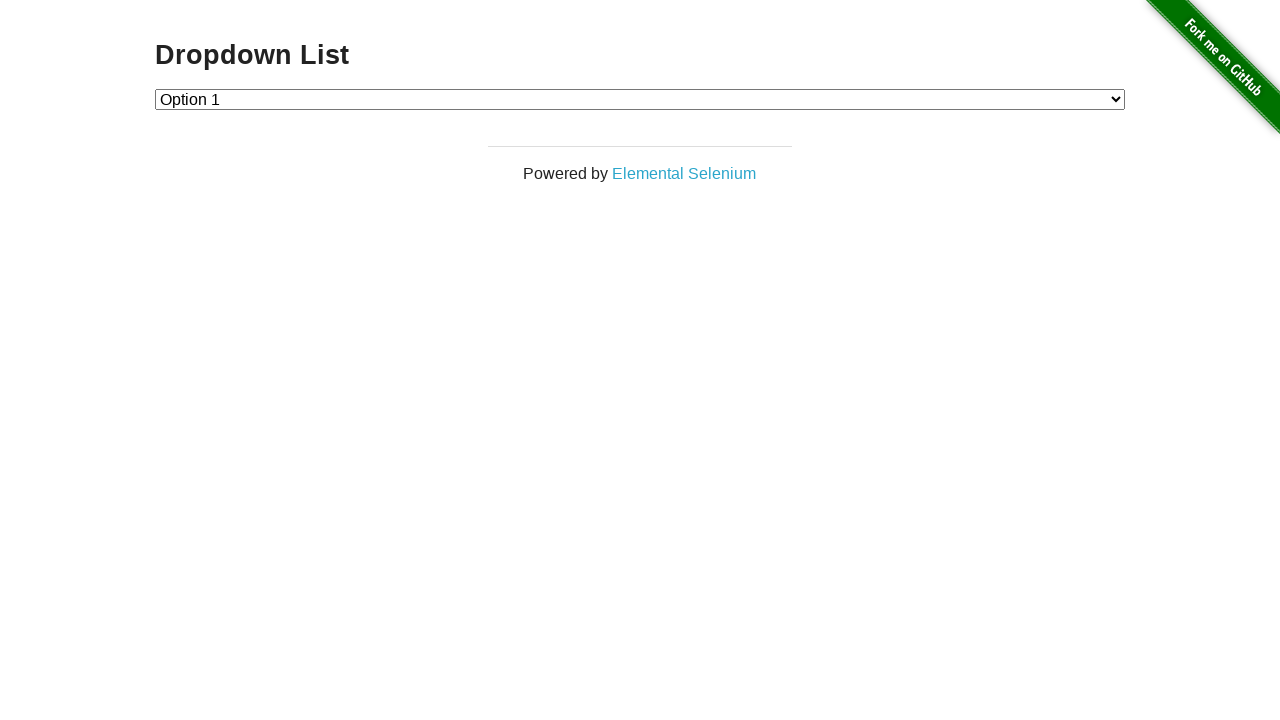

Verified selected option: Option 1
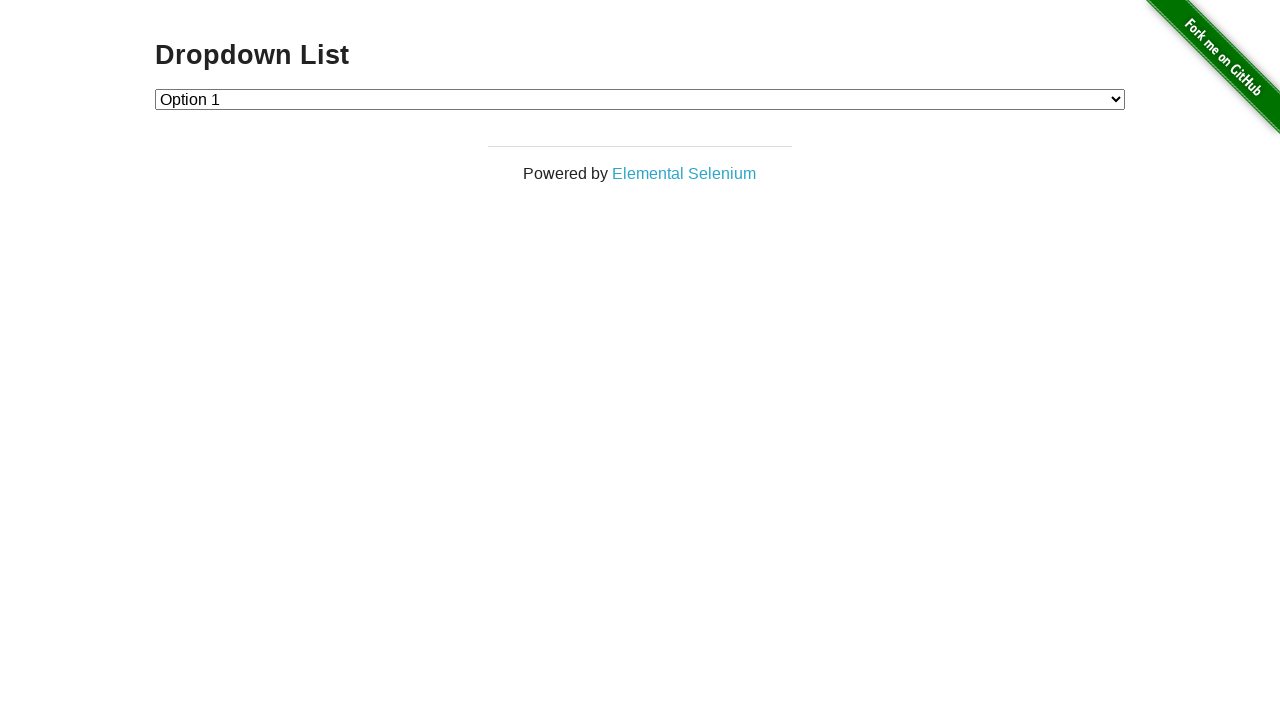

Selected dropdown option by value '2' on #dropdown
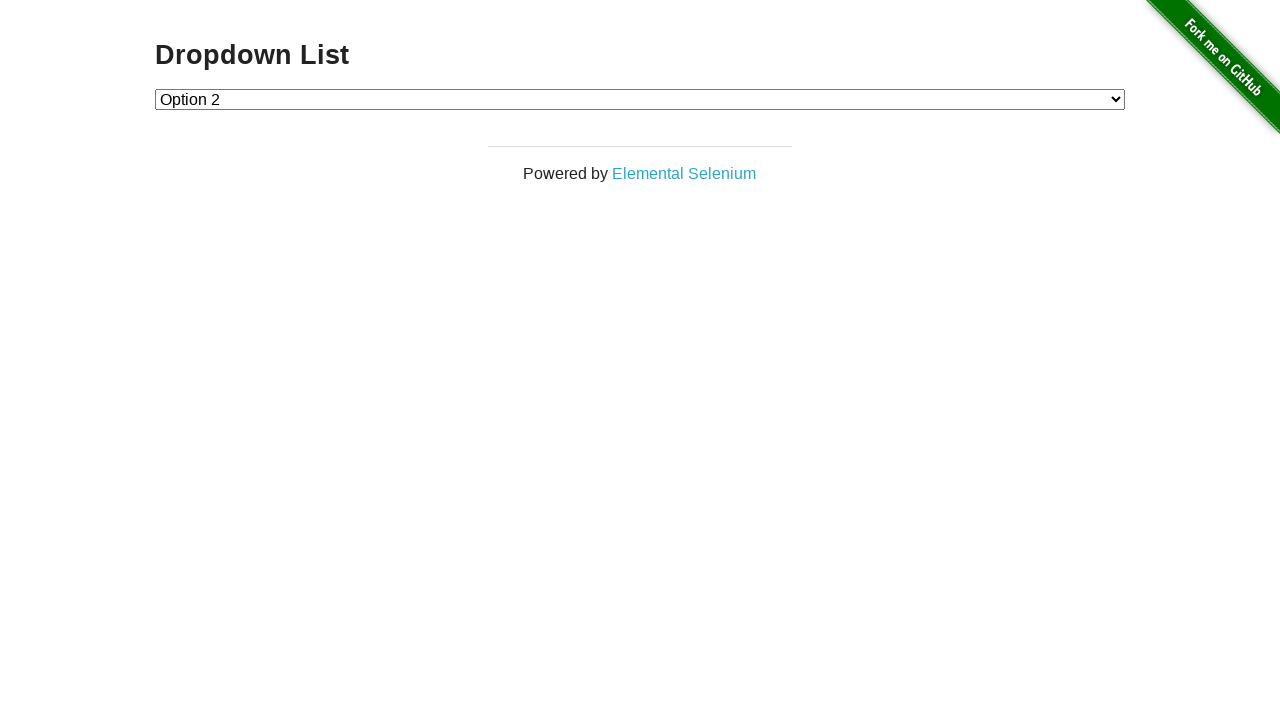

Verified selected option: Option 2
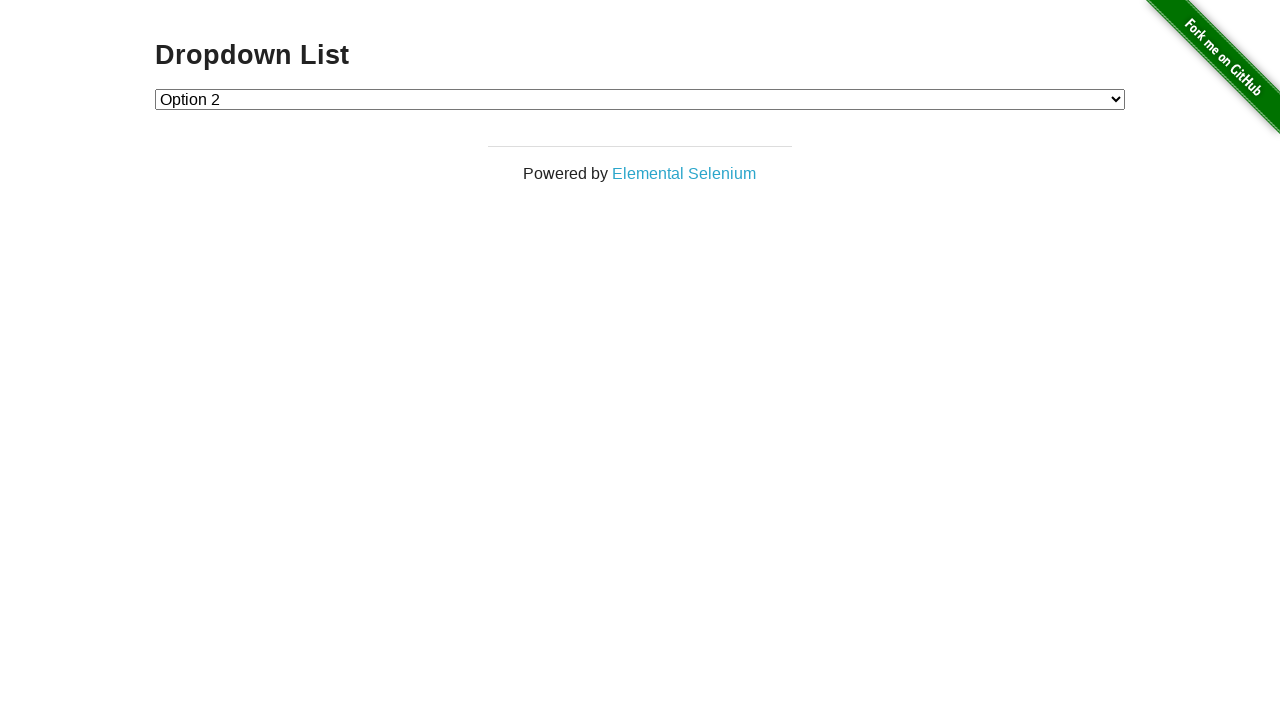

Selected dropdown option by index 1 on #dropdown
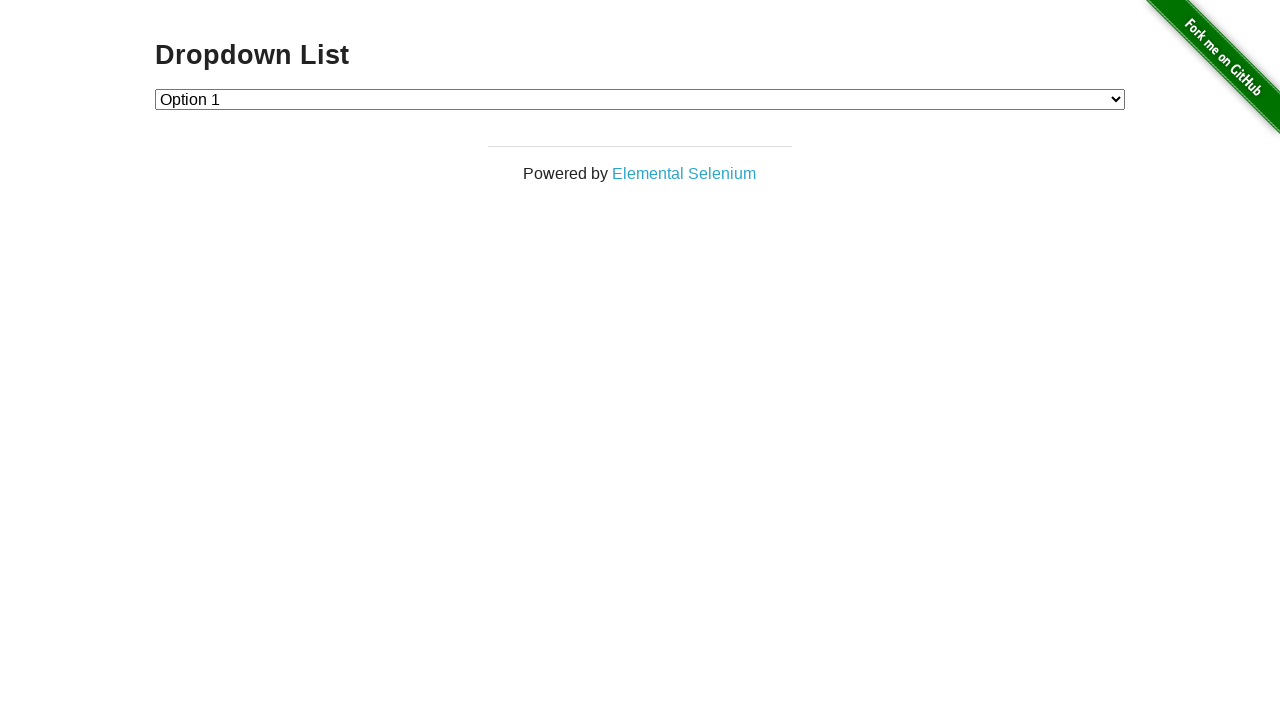

Verified selected option: Option 1
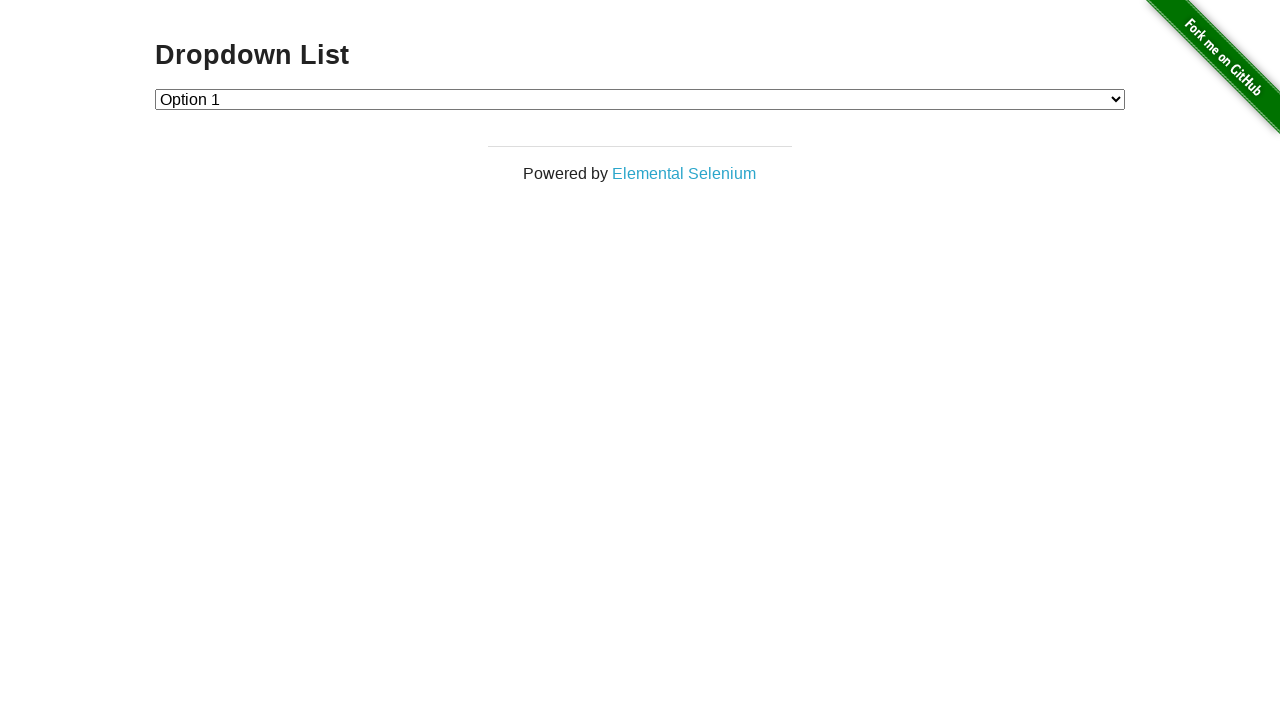

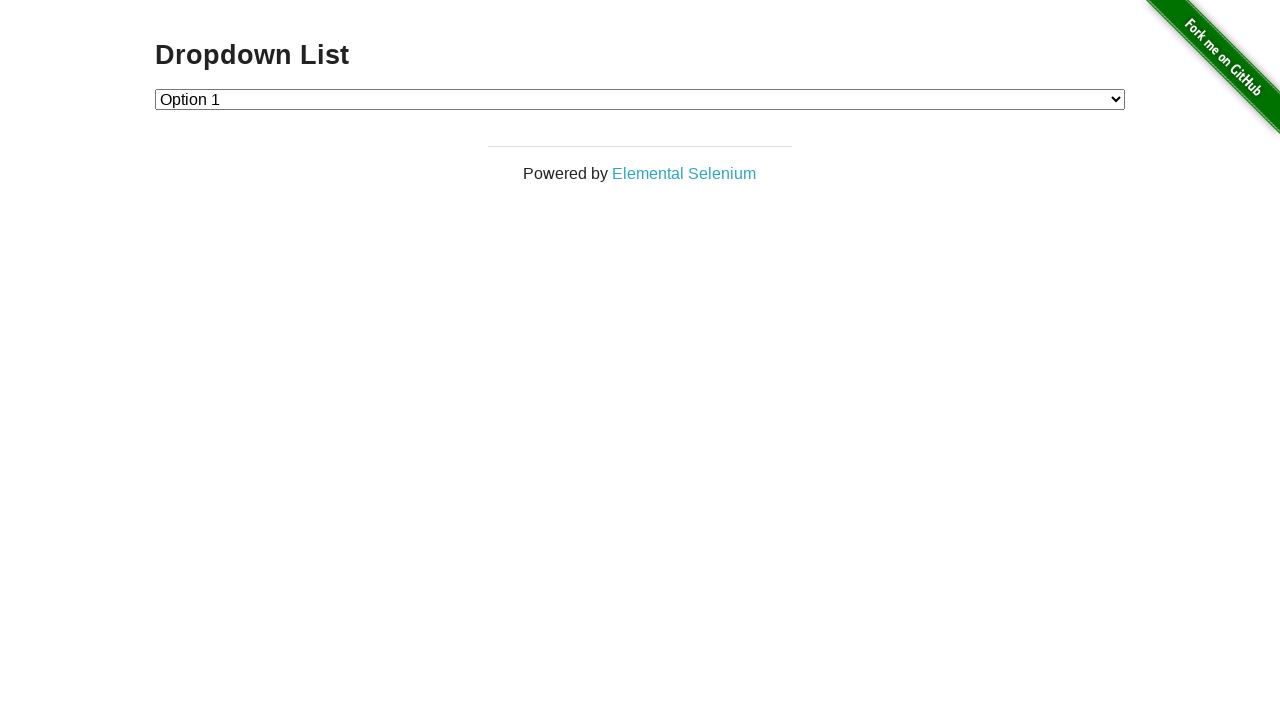